Tests the main page of godex.io by clicking on the logo and then clicking the exchange button to verify basic page functionality

Starting URL: https://godex.io

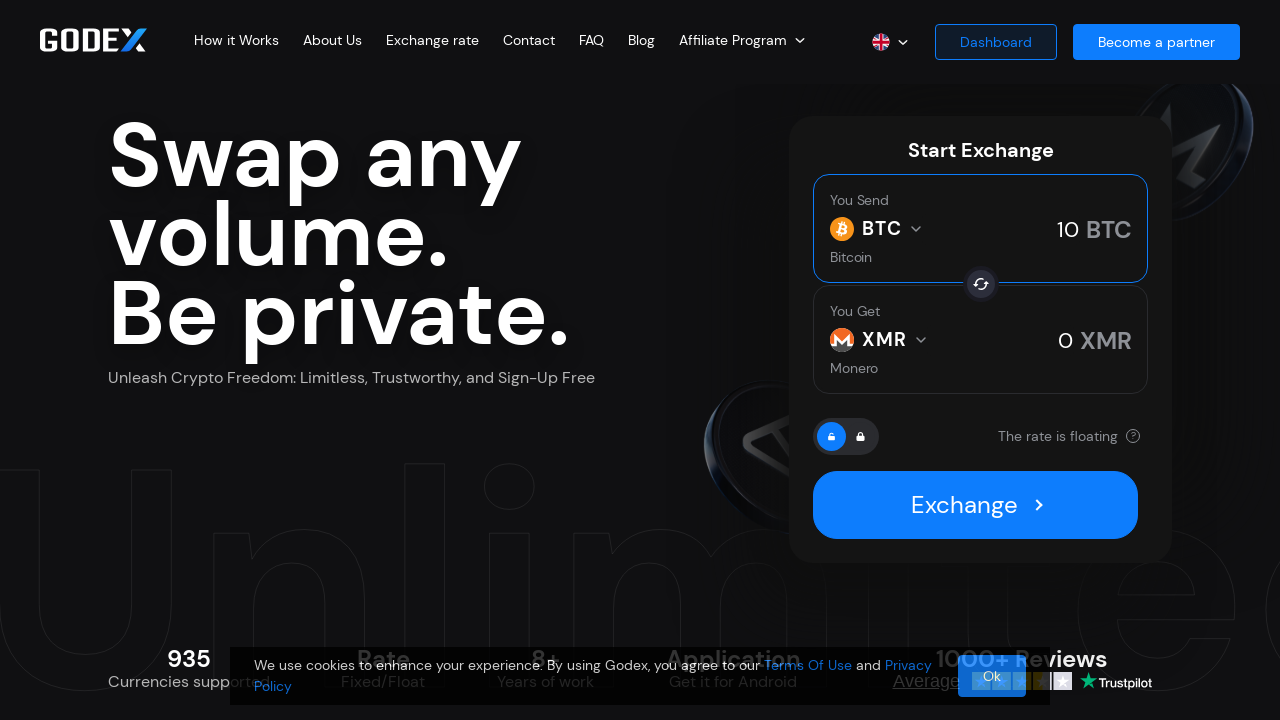

Clicked on the godex.io logo at (97, 40) on img.gdx-image.lazy-load.lazy-loaded
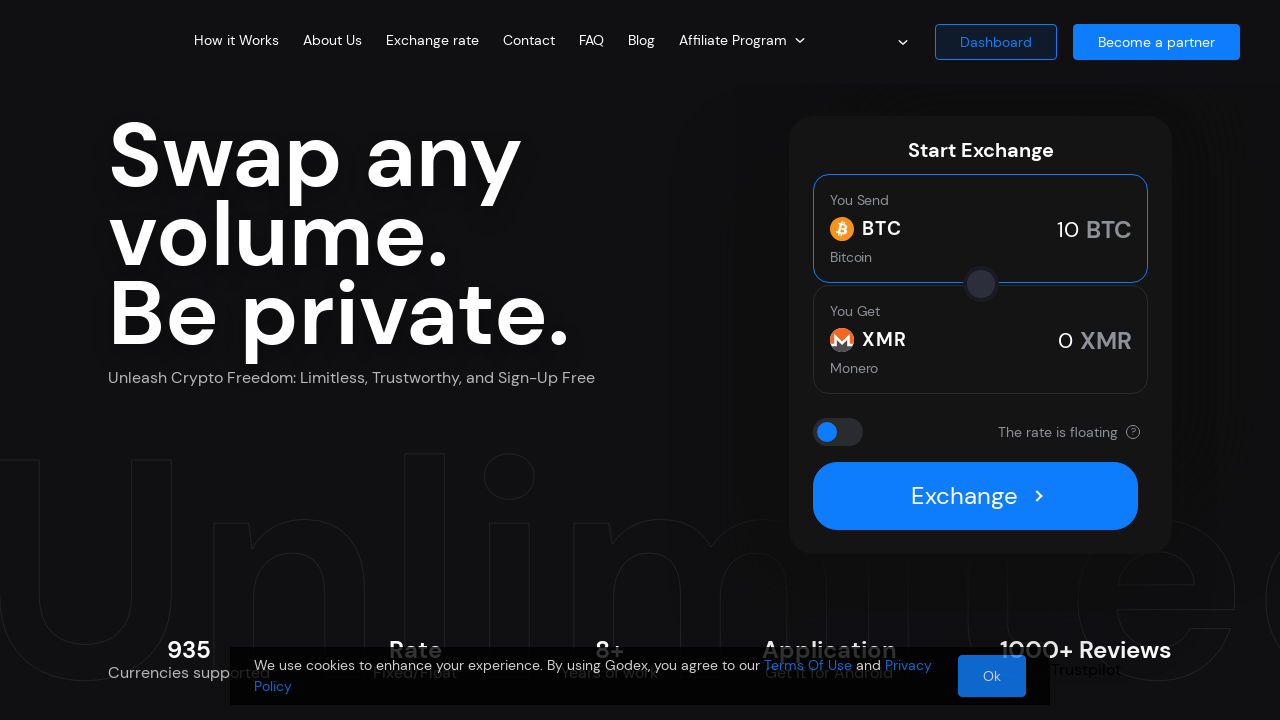

Clicked on the exchange button at (976, 505) on a.exchange-button.gdx-link
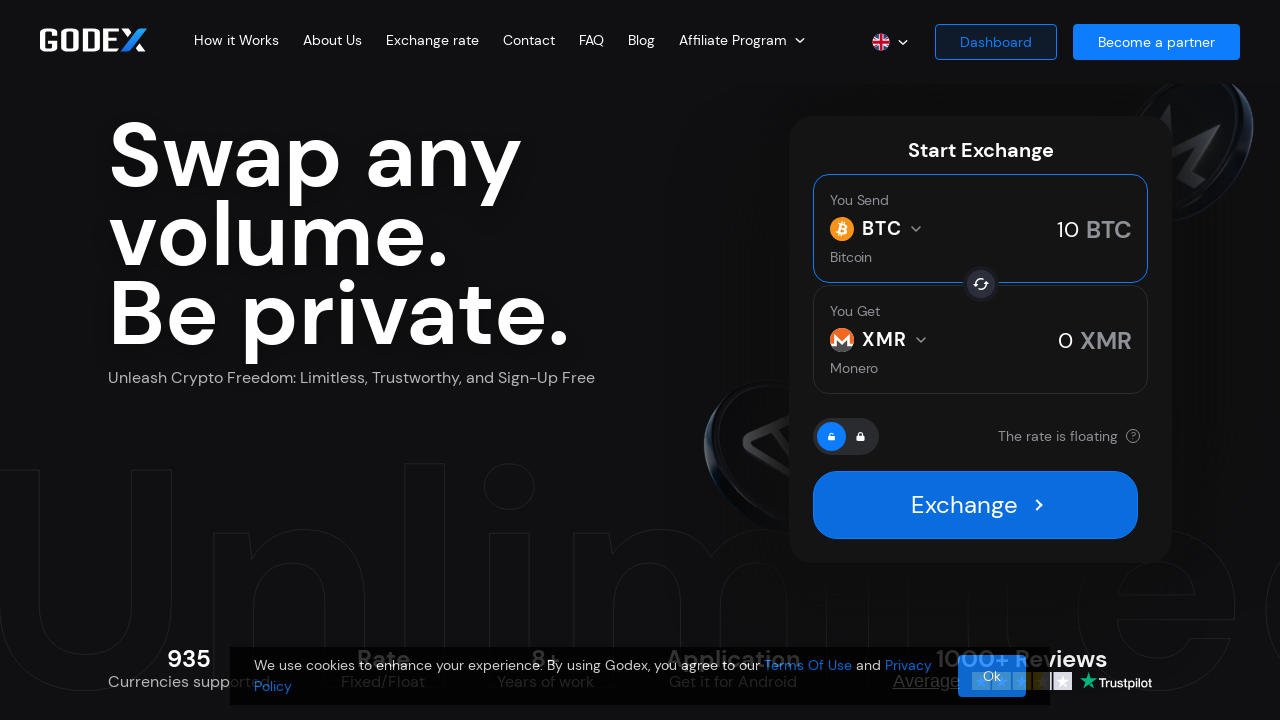

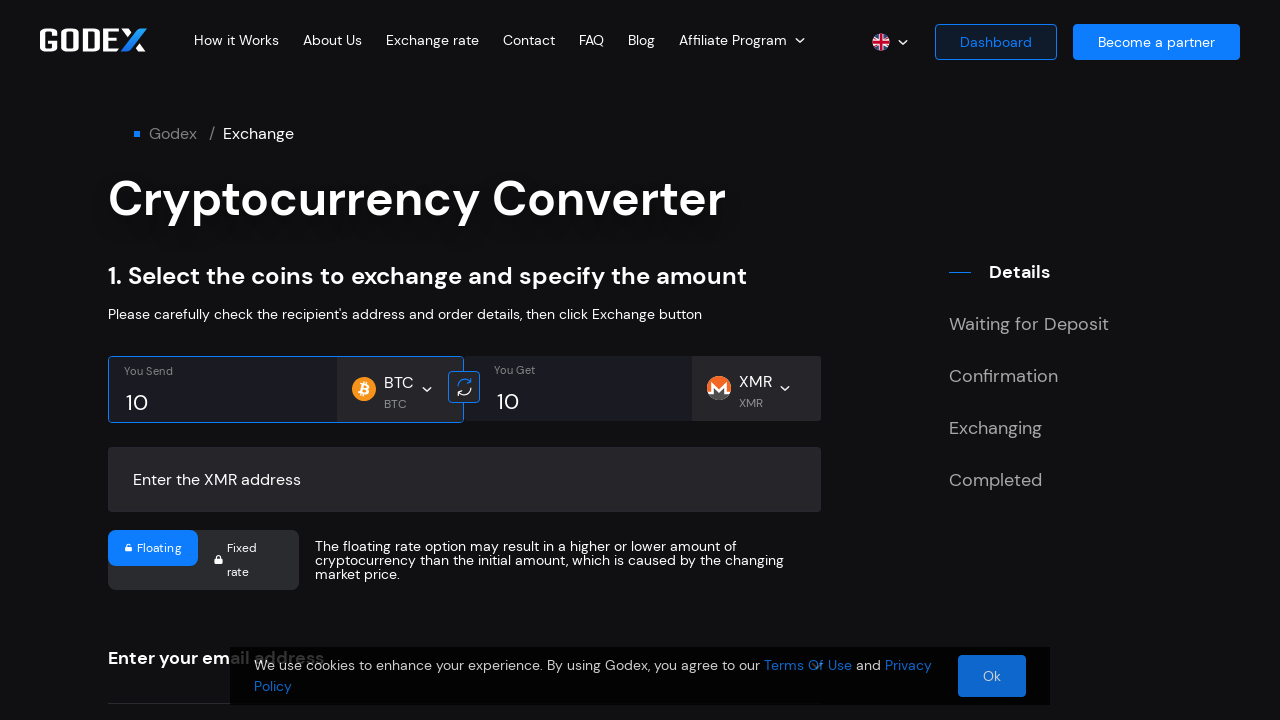